Tests a simple form by filling in first name, last name, city, and country fields, then clicking the submit button.

Starting URL: http://suninjuly.github.io/simple_form_find_task.html

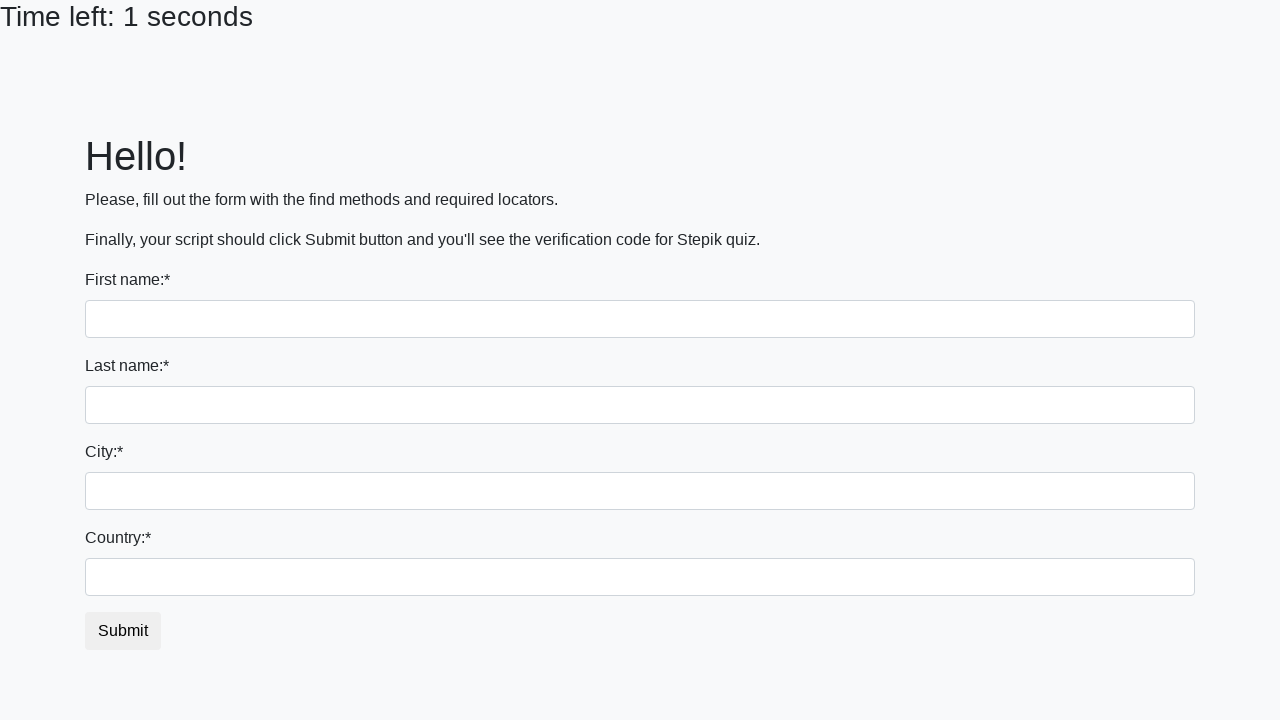

Filled first name field with 'Ivan' on input[name='first_name']
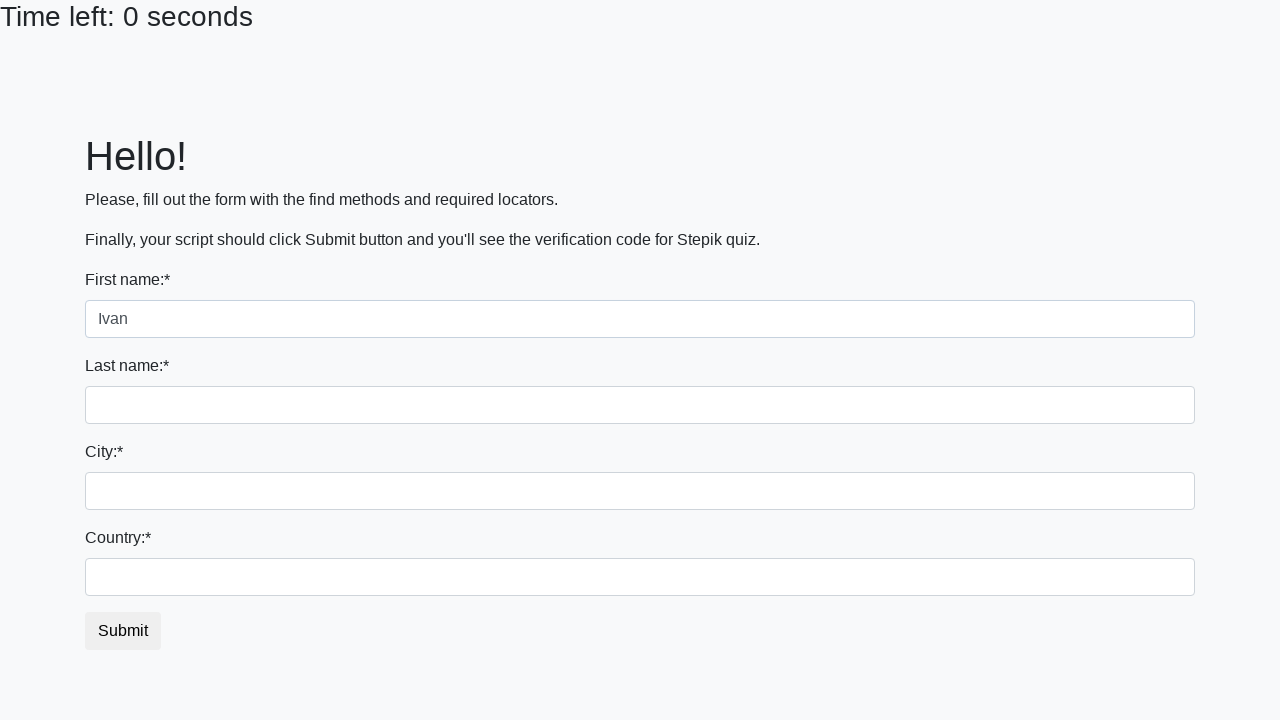

Filled last name field with 'Petrov' on input[name='last_name']
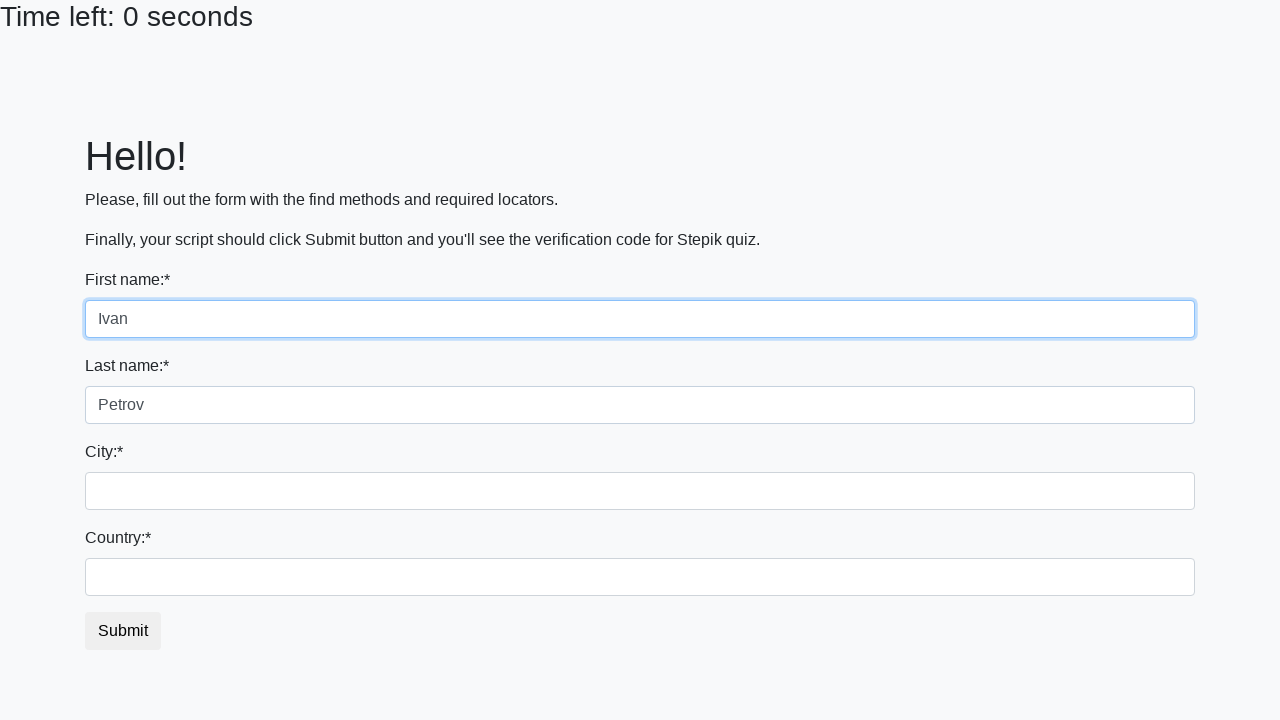

Filled city field with 'Smolensk' on .form-control.city
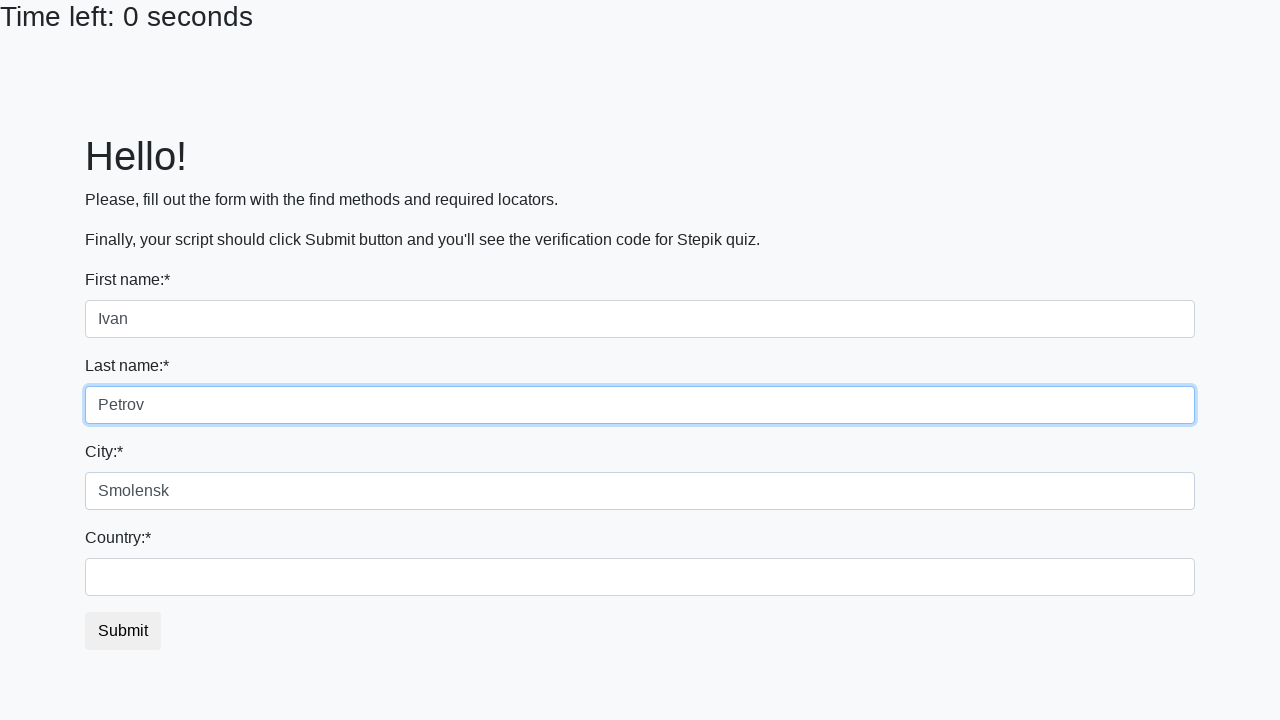

Filled country field with 'Russia' on #country
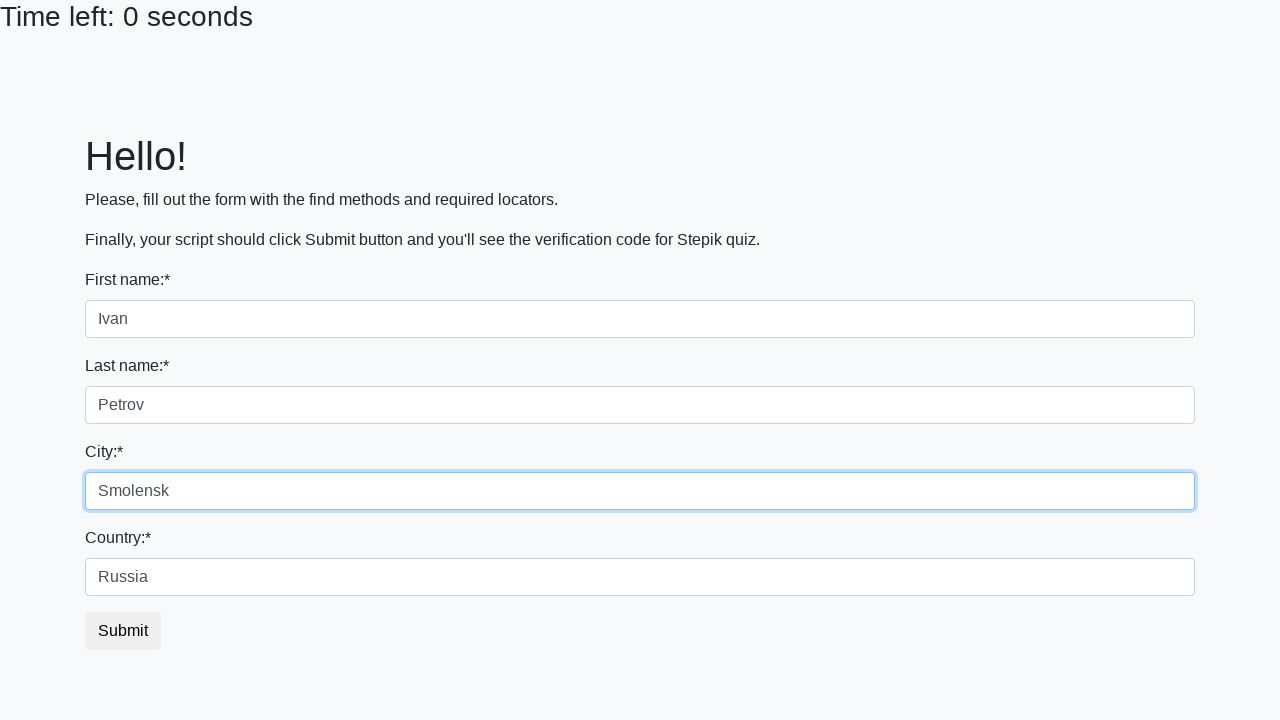

Clicked submit button to complete form submission at (123, 631) on button.btn
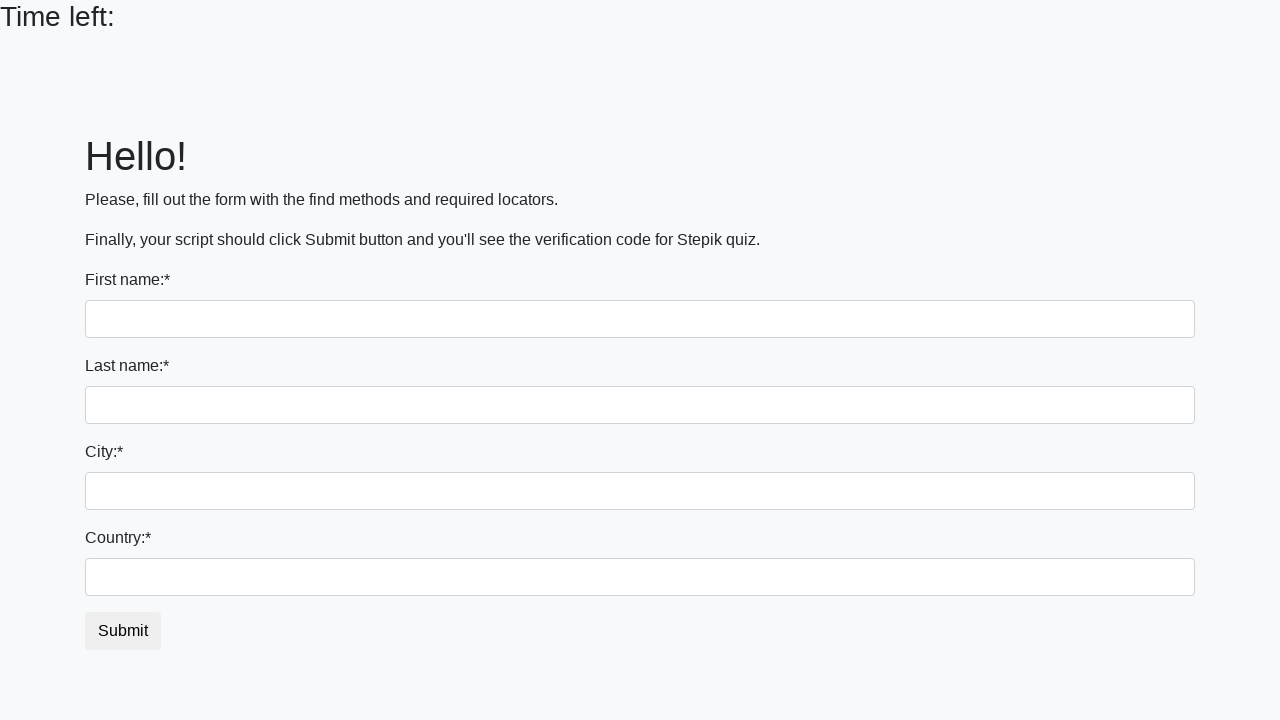

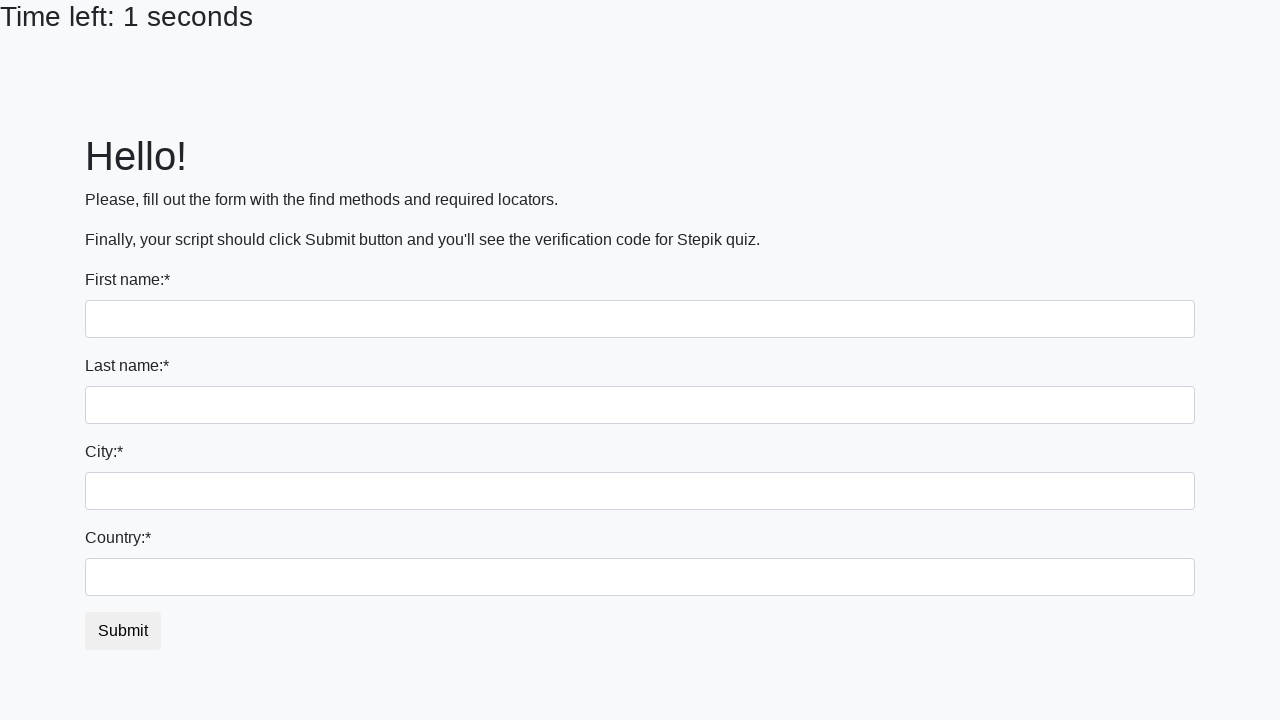